Tests unmarking todo items as complete by unchecking their checkboxes.

Starting URL: https://demo.playwright.dev/todomvc

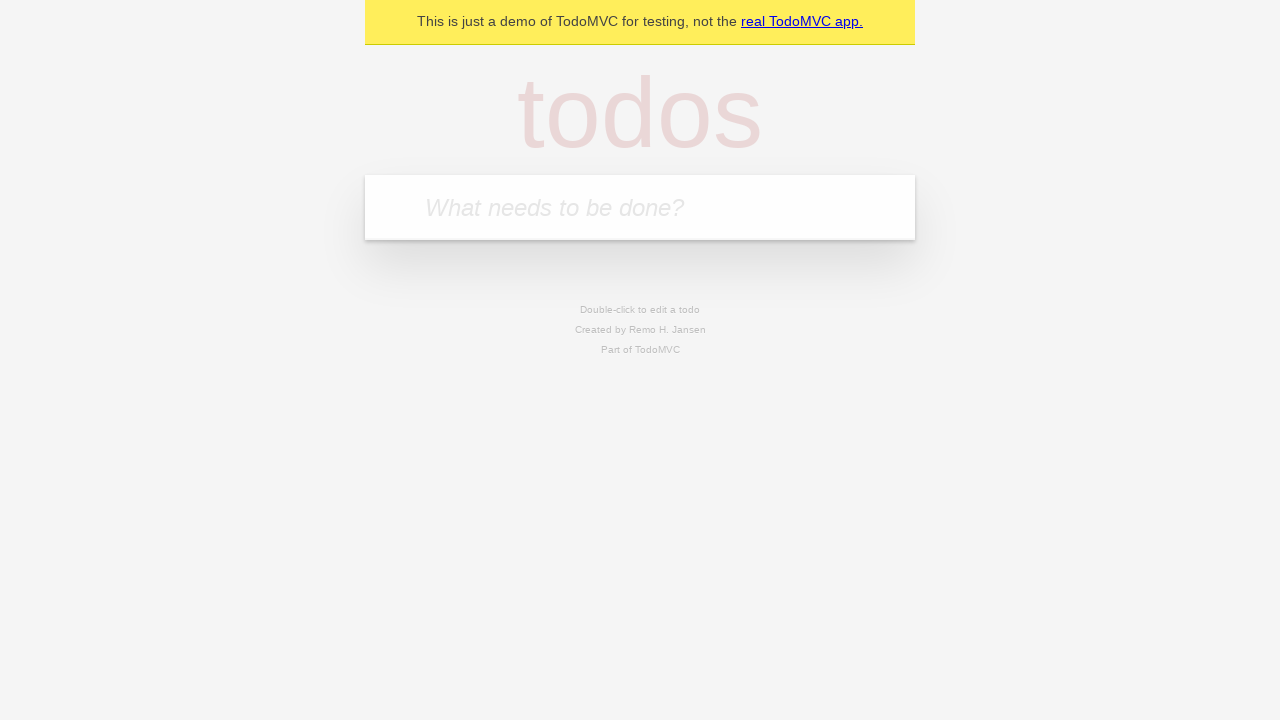

Filled todo input with 'buy some cheese' on internal:attr=[placeholder="What needs to be done?"i]
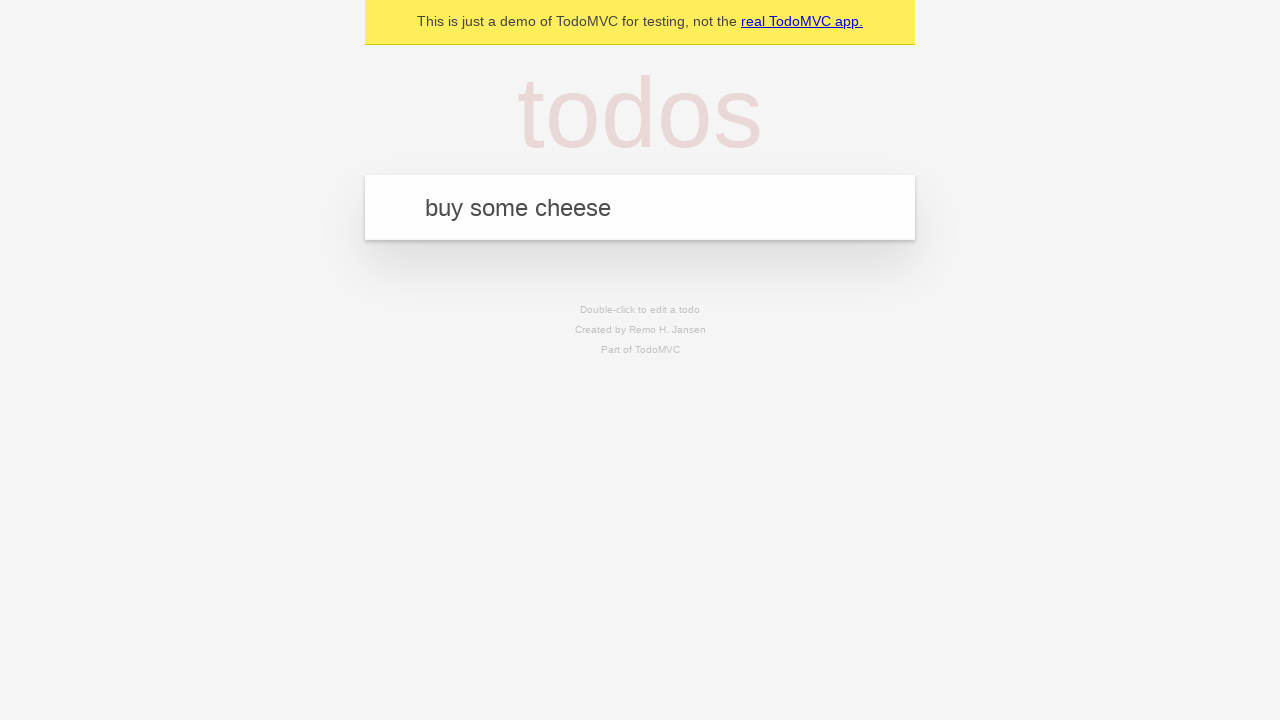

Pressed Enter to create first todo item on internal:attr=[placeholder="What needs to be done?"i]
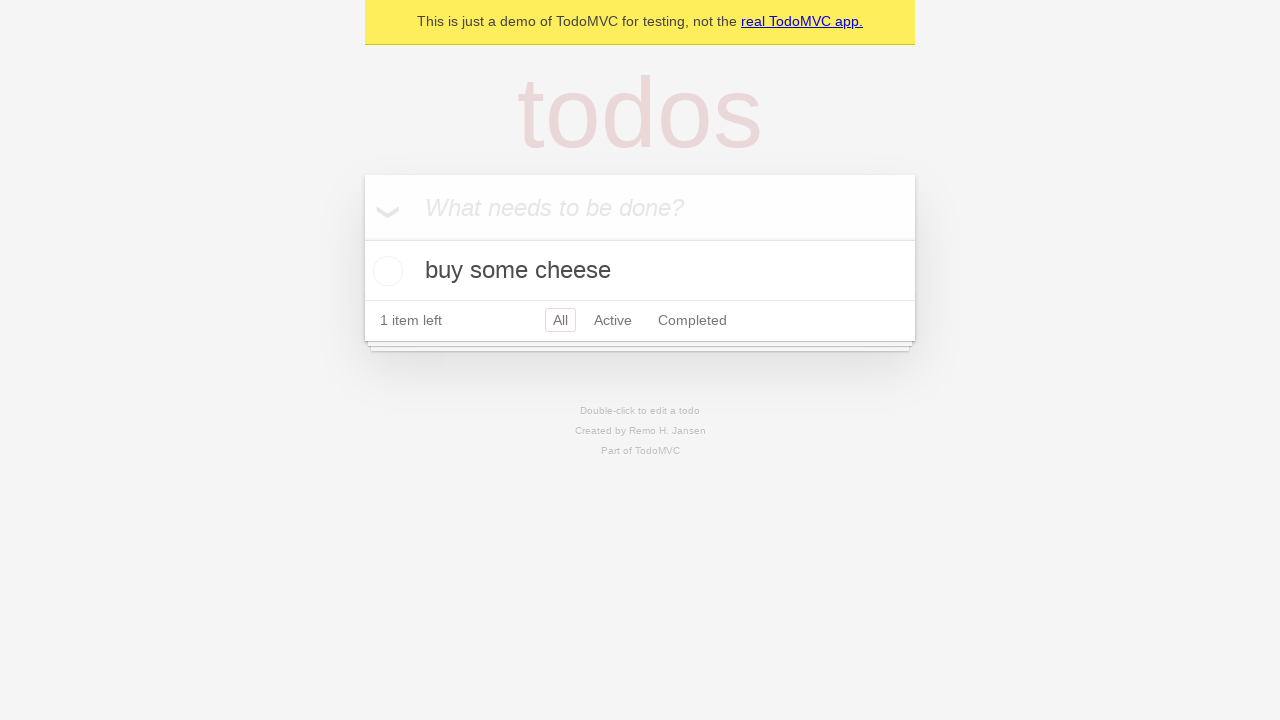

Filled todo input with 'feed the cat' on internal:attr=[placeholder="What needs to be done?"i]
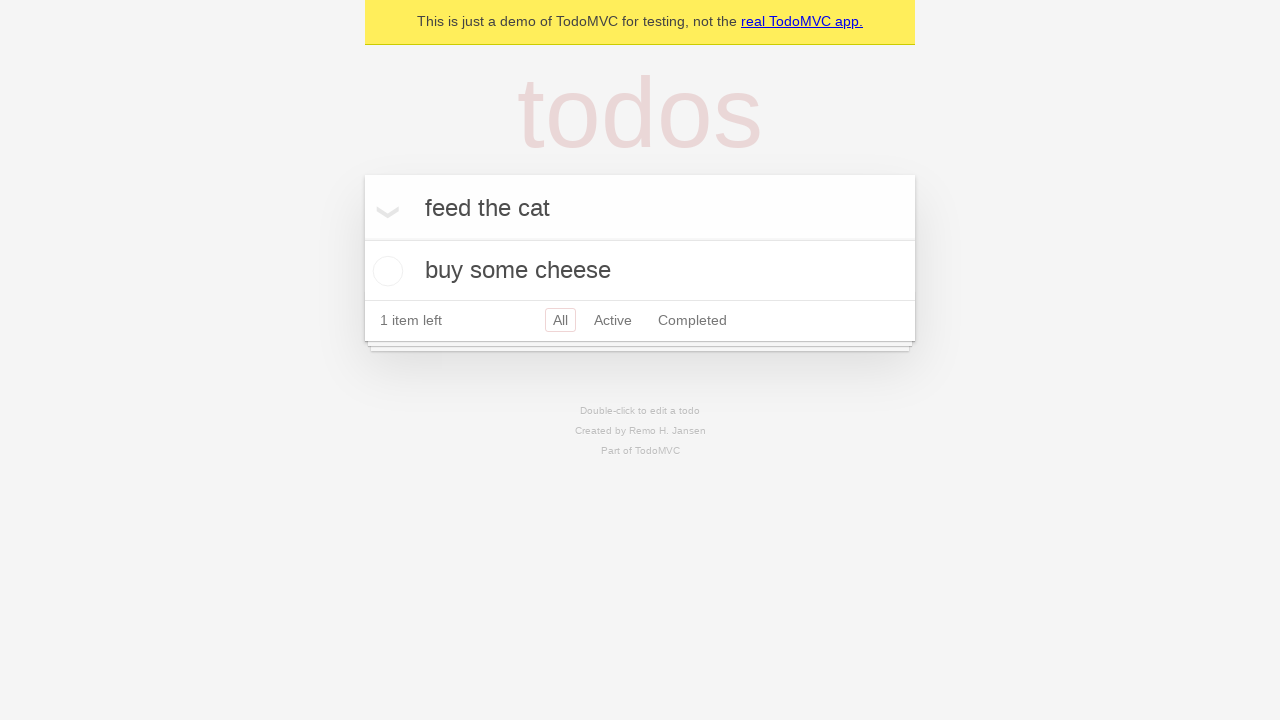

Pressed Enter to create second todo item on internal:attr=[placeholder="What needs to be done?"i]
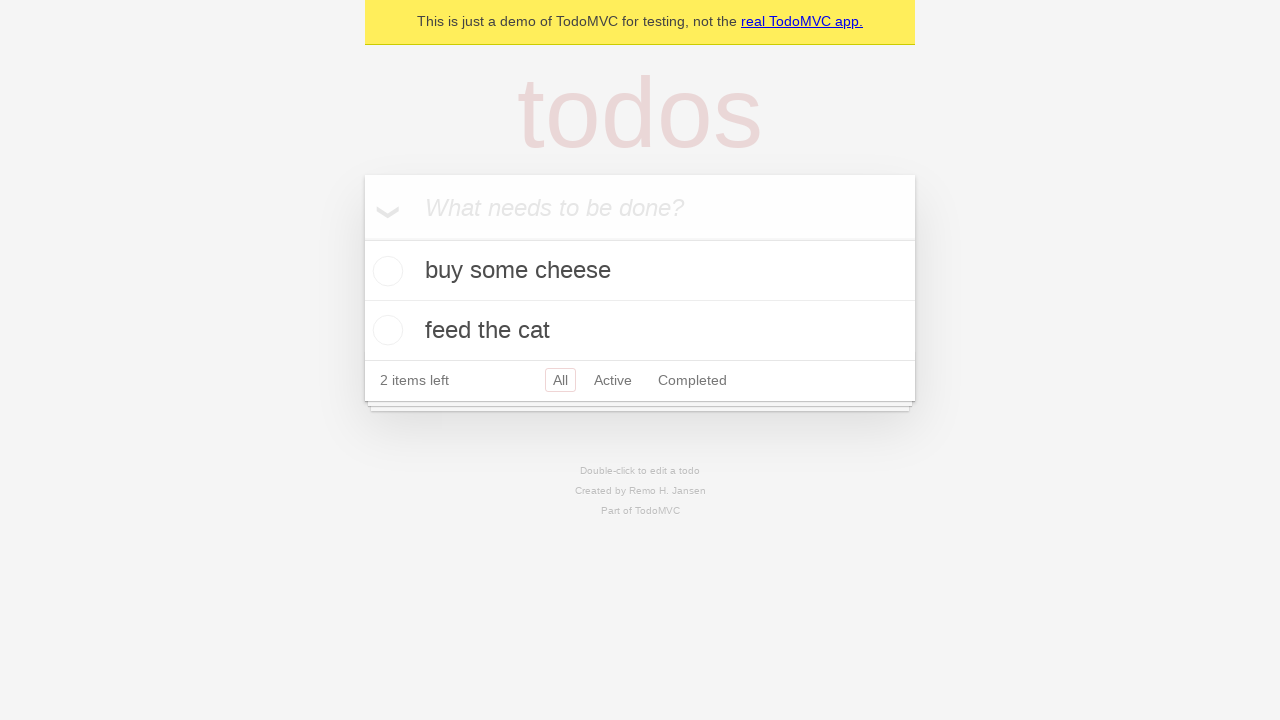

Checked the first todo item's checkbox at (385, 271) on internal:testid=[data-testid="todo-item"s] >> nth=0 >> internal:role=checkbox
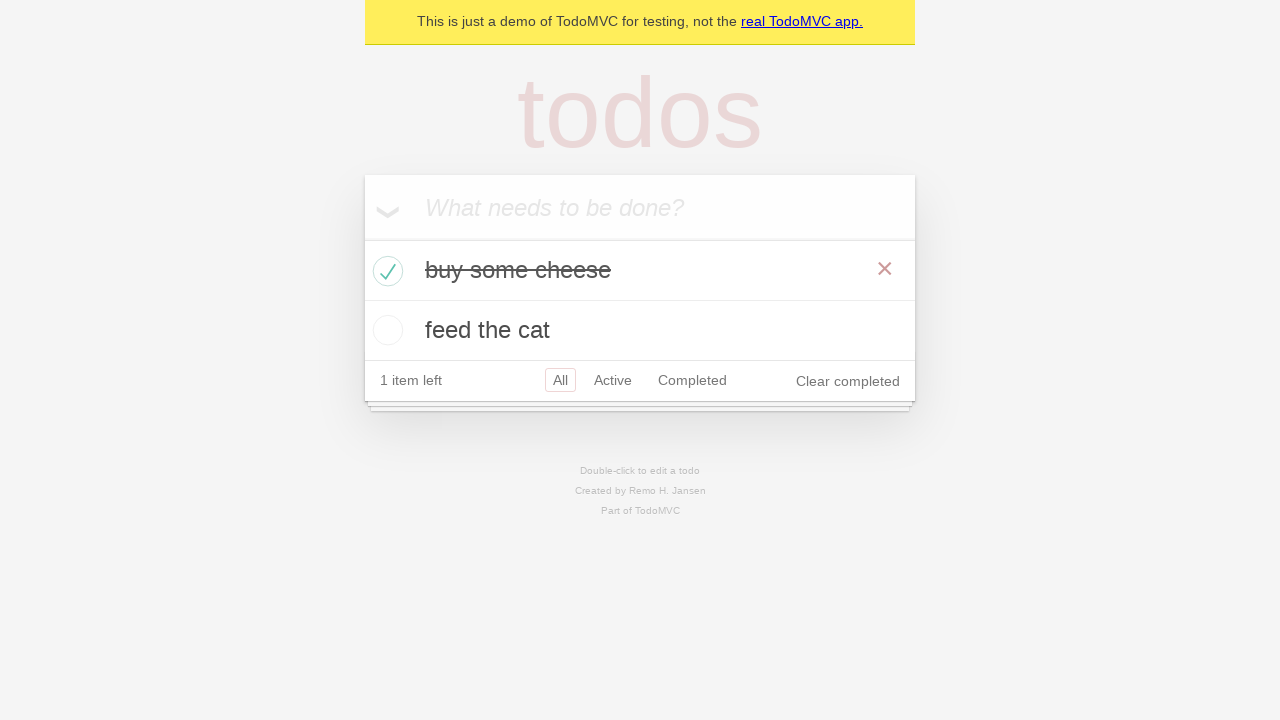

Unchecked the first todo item's checkbox to mark as incomplete at (385, 271) on internal:testid=[data-testid="todo-item"s] >> nth=0 >> internal:role=checkbox
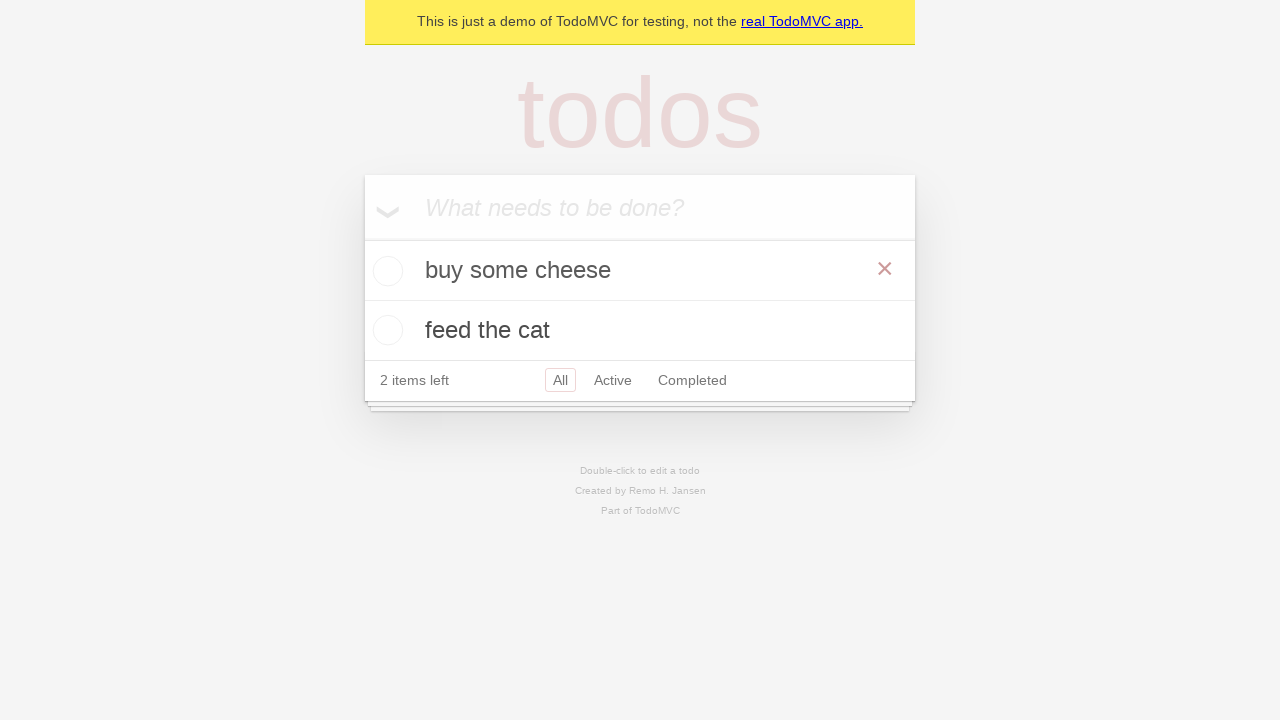

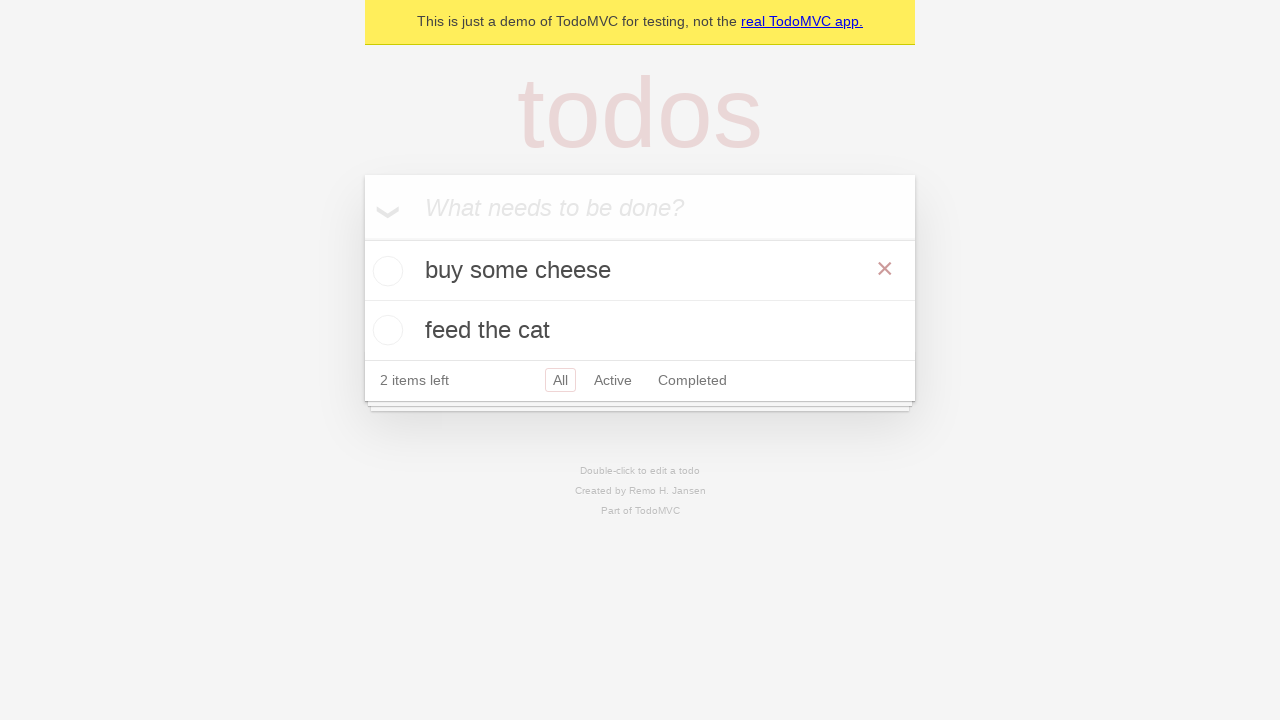